Tests tab navigation with uppercase keyboard shortcuts through UI elements in the Elan IDE.

Starting URL: https://elan-language.github.io/LanguageAndIDE/

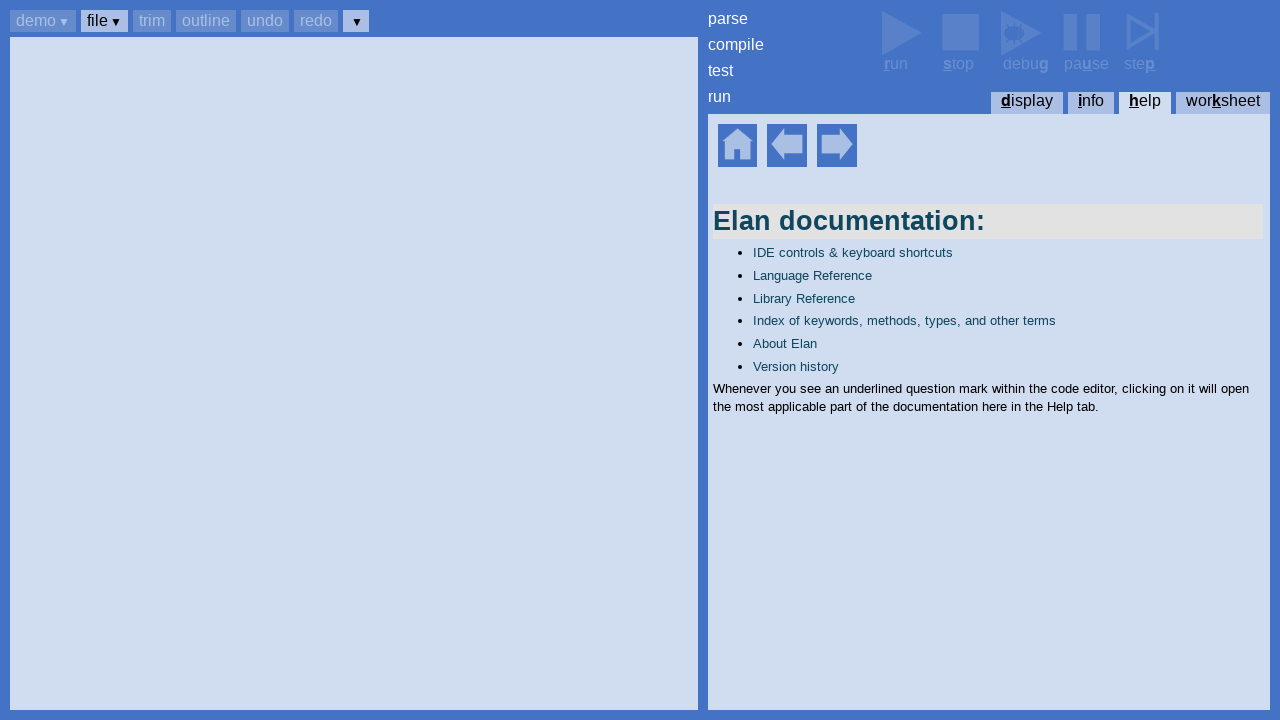

Set up dialog handler to accept dialogs
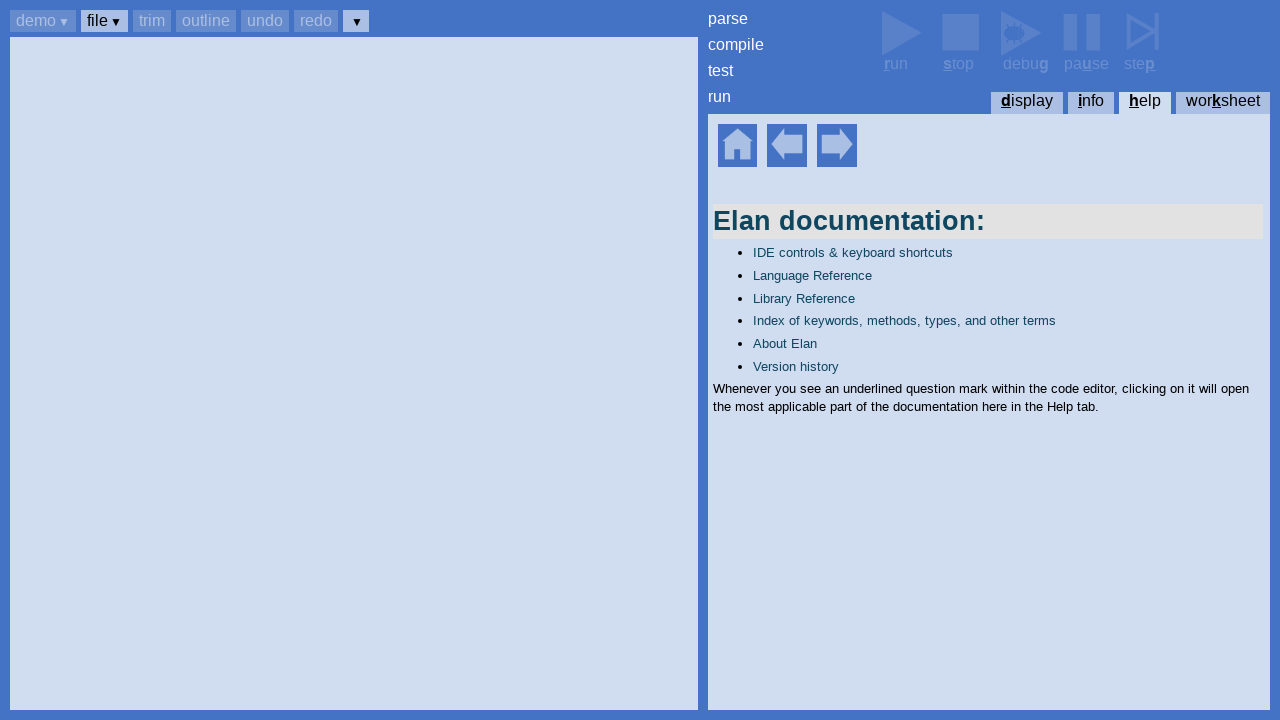

Waited for help panel to become visible
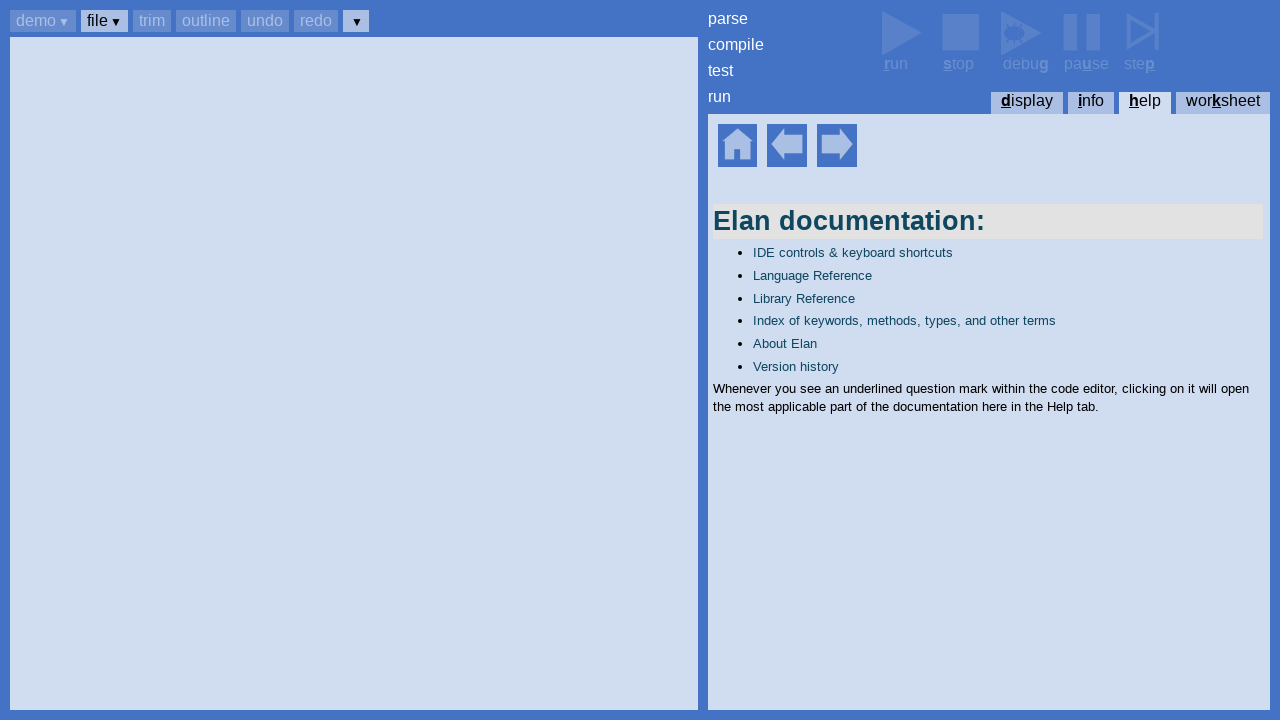

Pressed Control+Shift+B to focus on demo button
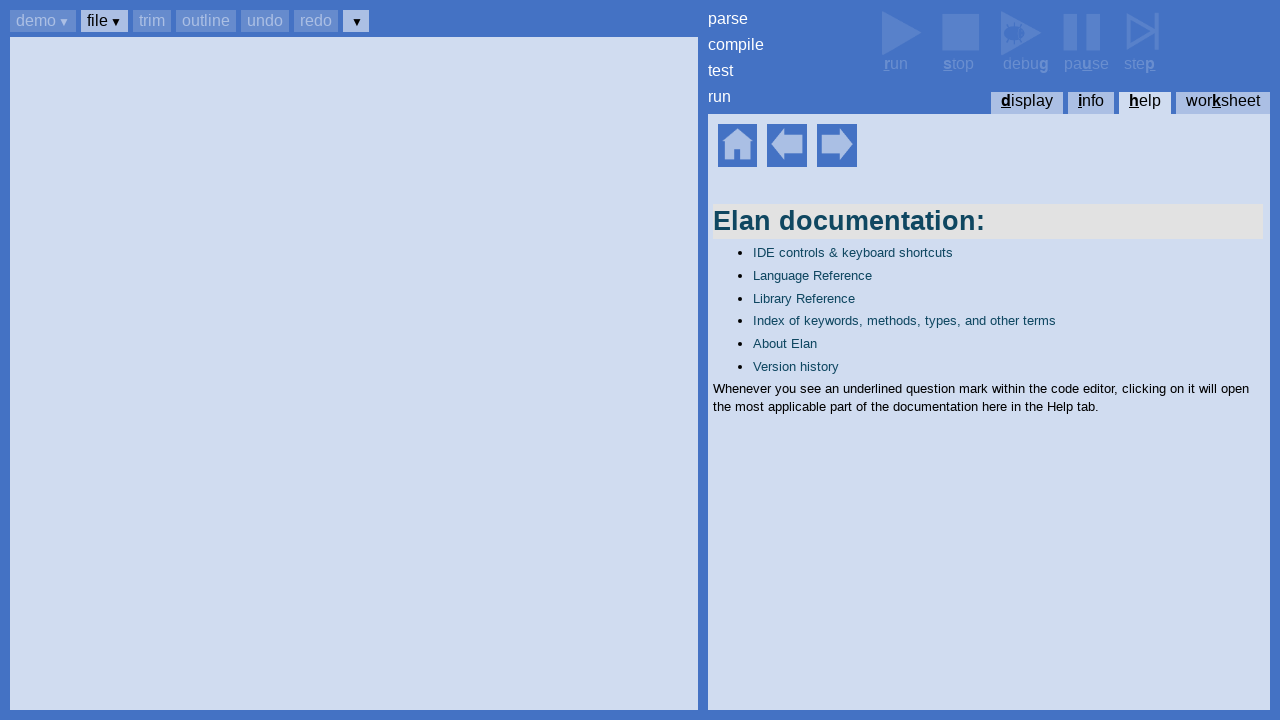

Pressed Tab to navigate to next element (1/6)
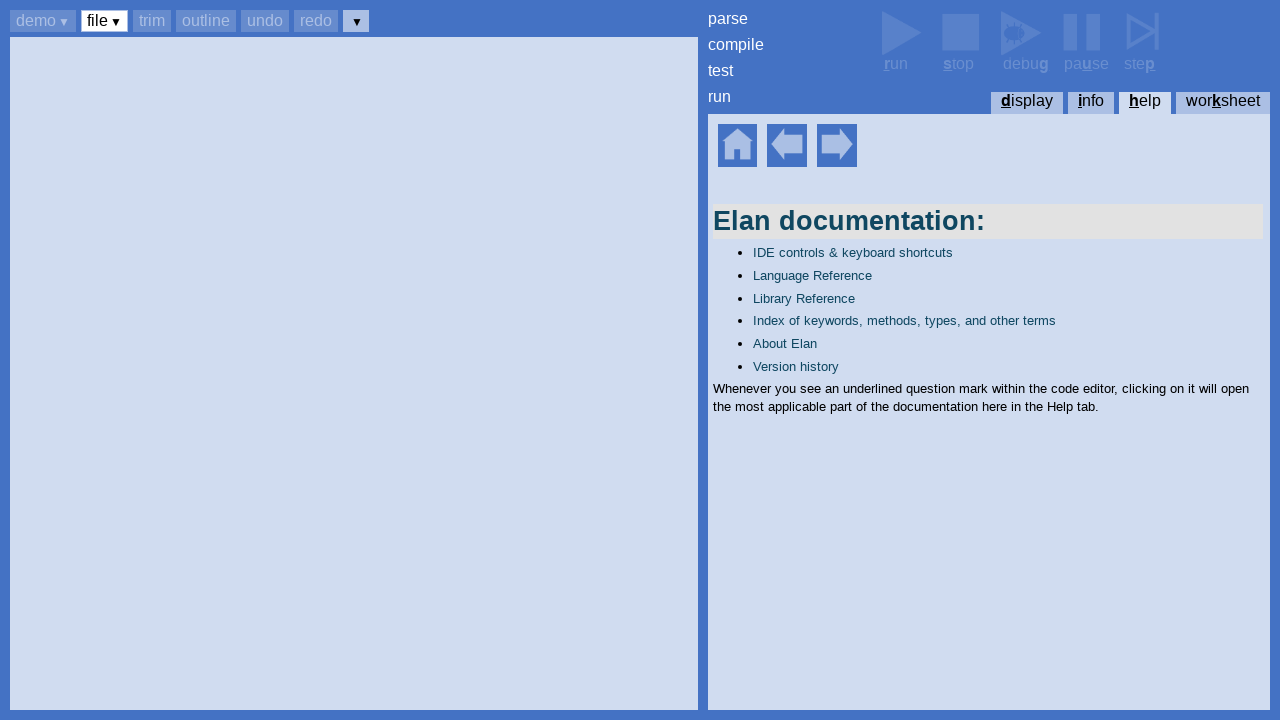

Pressed Tab to navigate to next element (2/6)
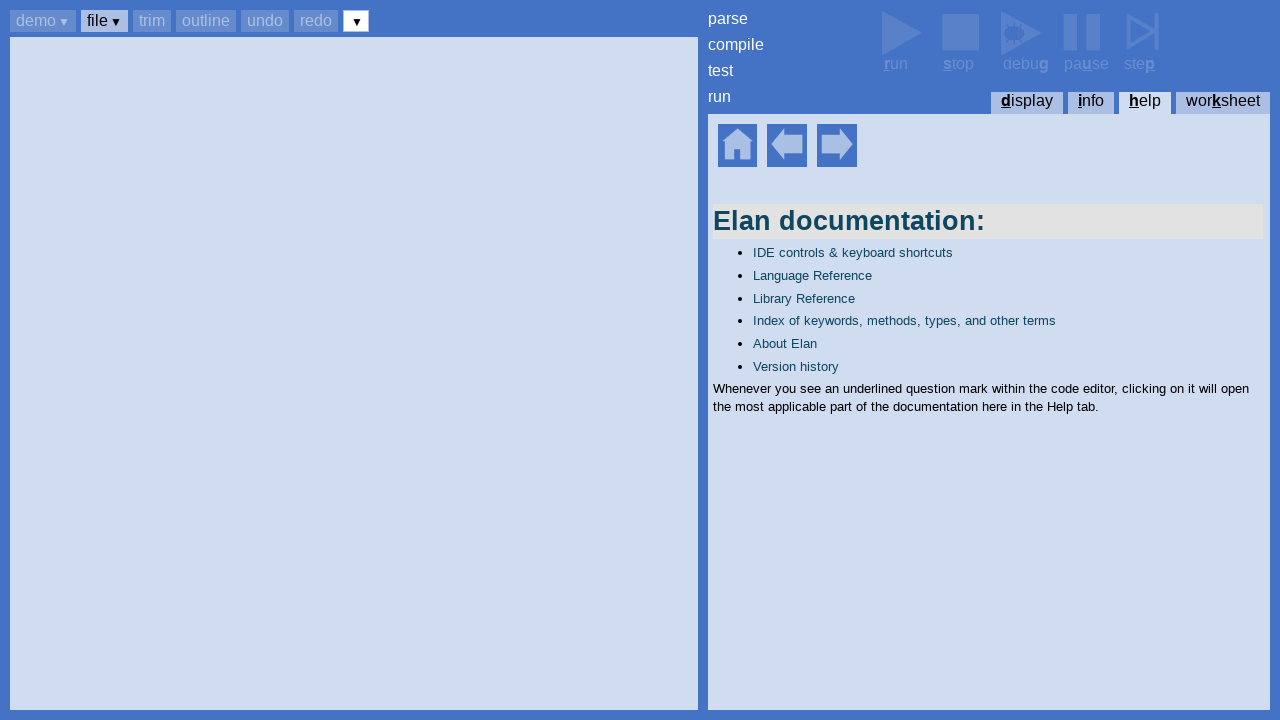

Pressed Tab to navigate to next element (3/6)
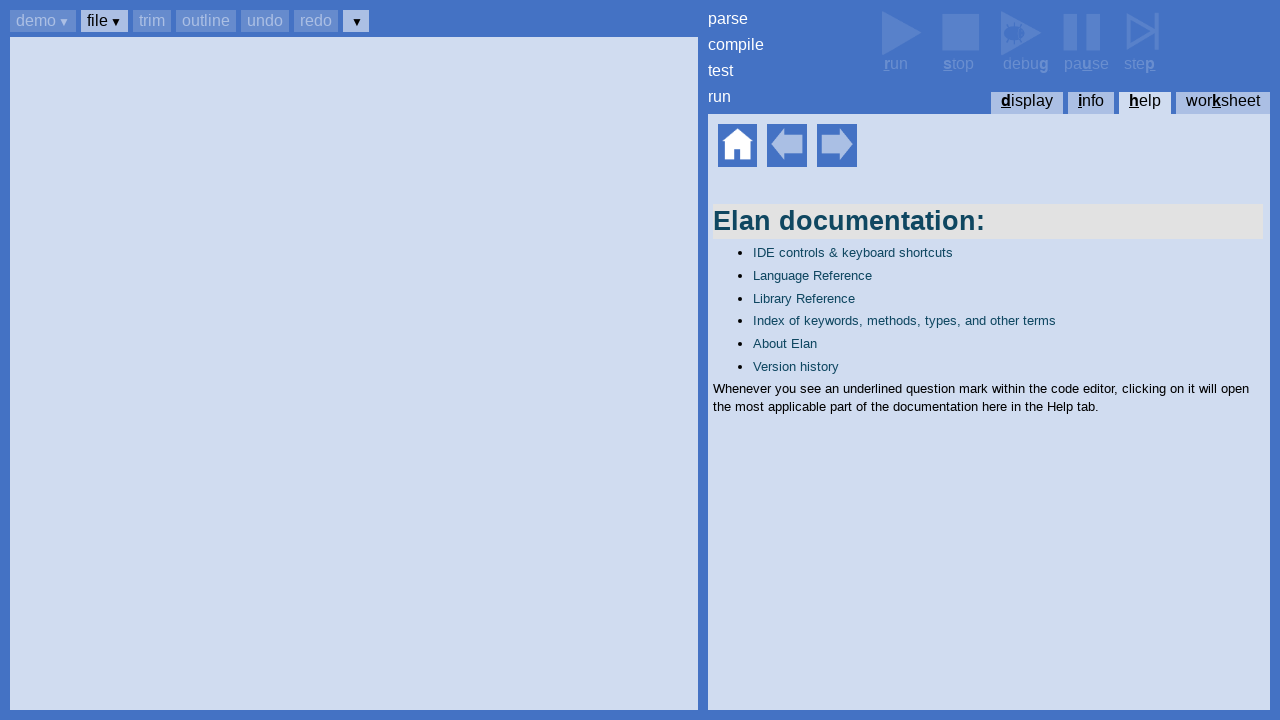

Pressed Tab to navigate to next element (4/6)
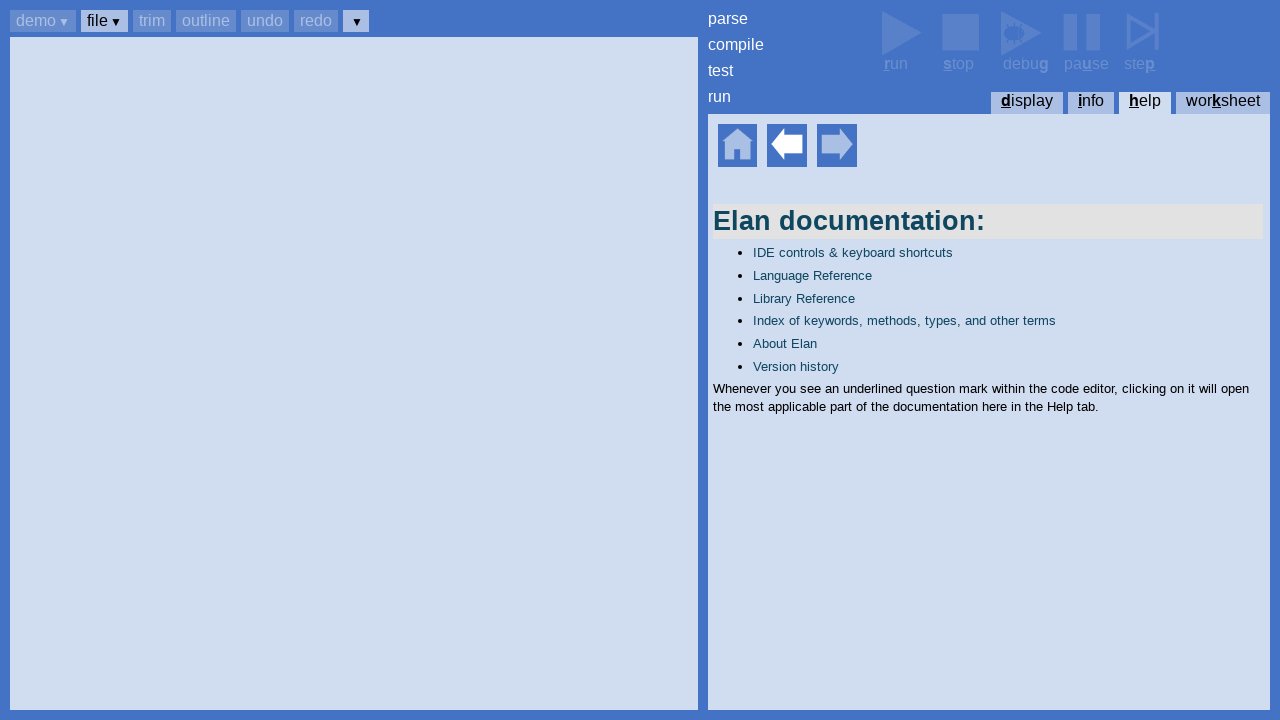

Pressed Tab to navigate to next element (5/6)
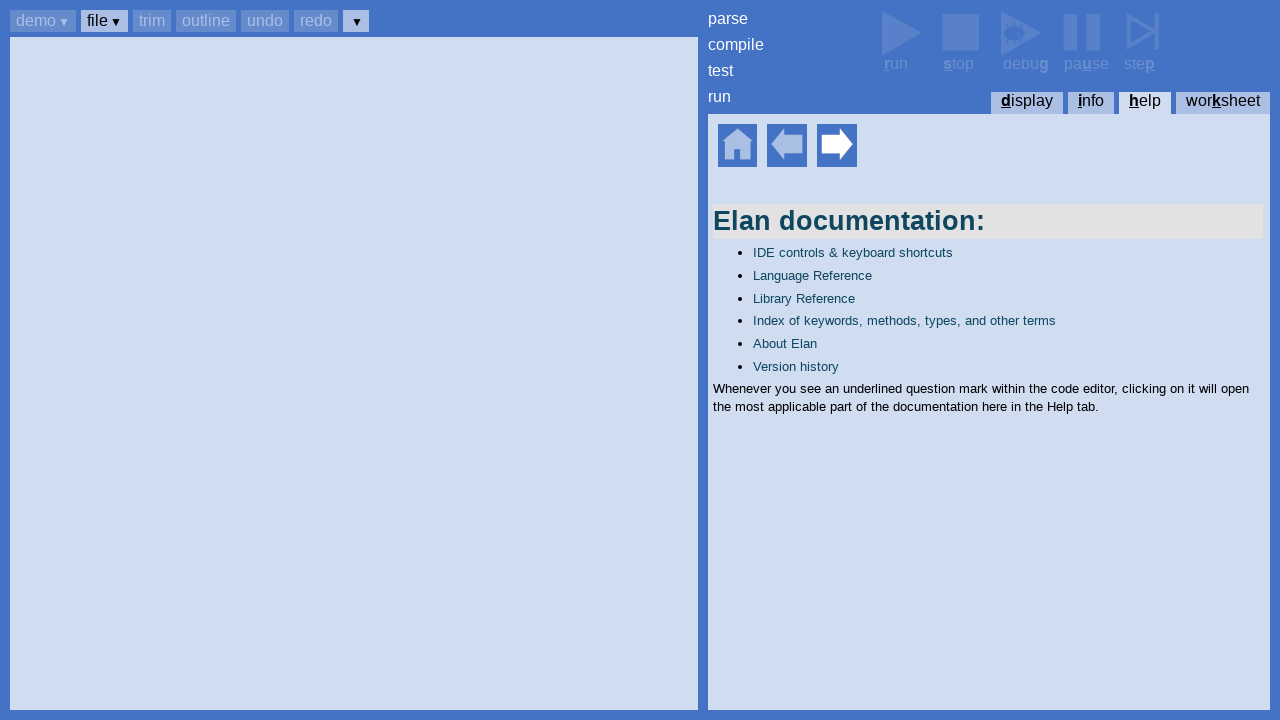

Pressed Tab to navigate to next element (6/6)
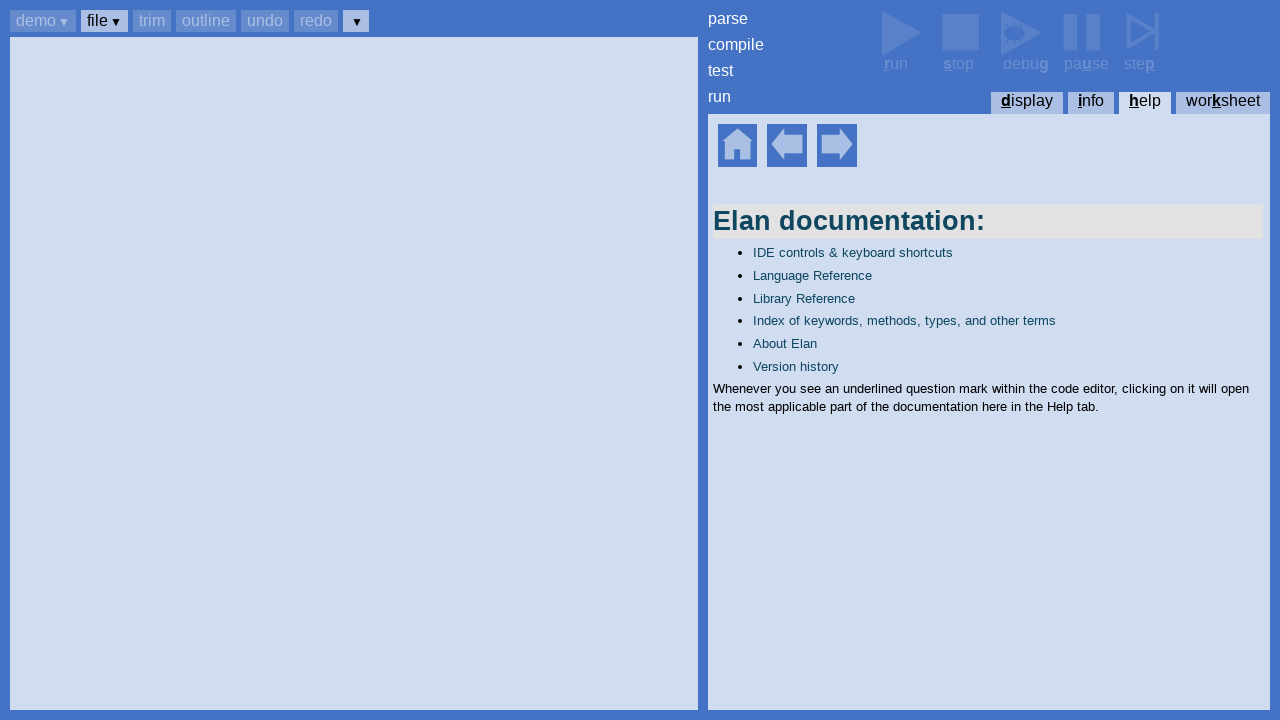

Pressed Control+Shift+D to switch to display panel
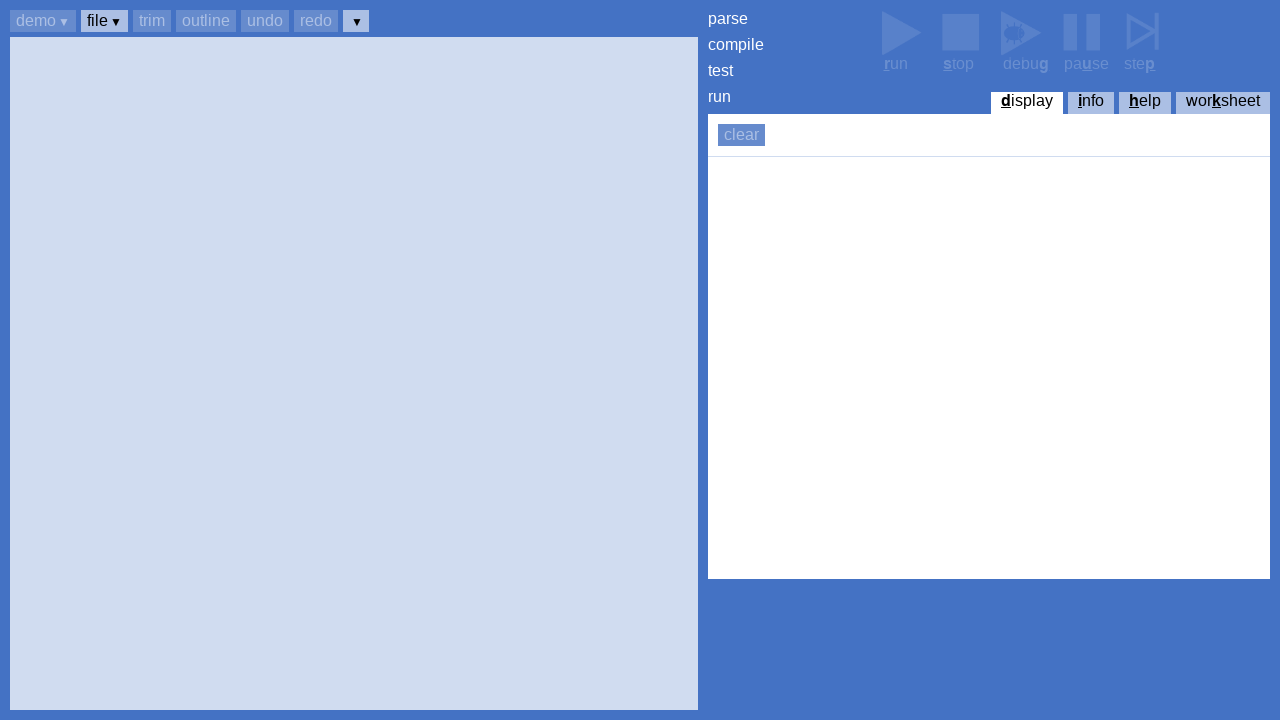

Pressed Tab to navigate within display panel
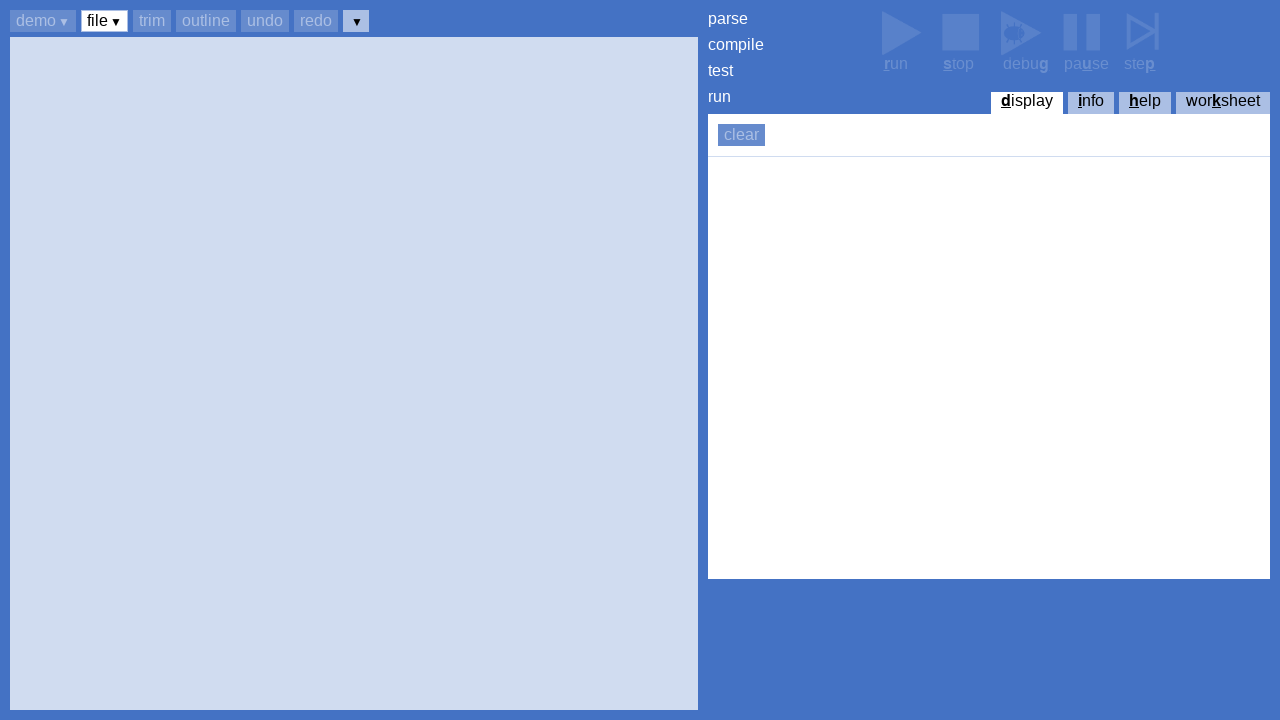

Pressed Control+Shift+K to switch to worksheets panel
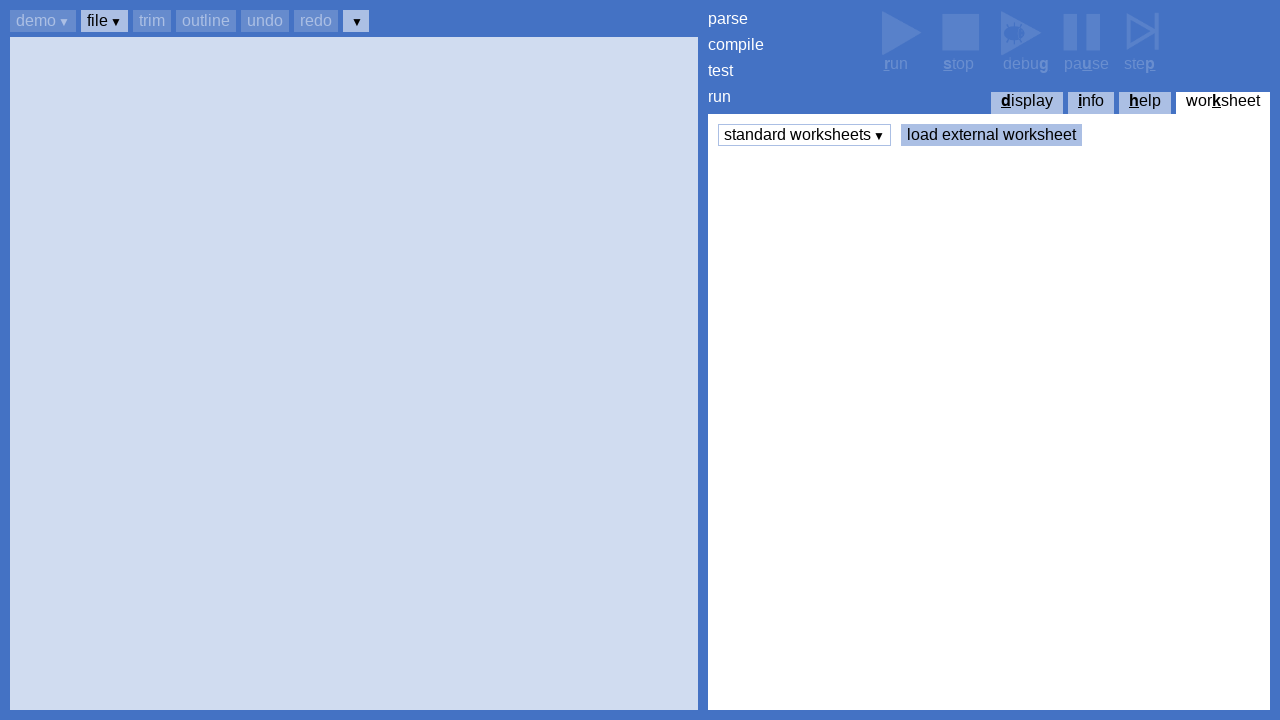

Pressed Tab to navigate within worksheets panel
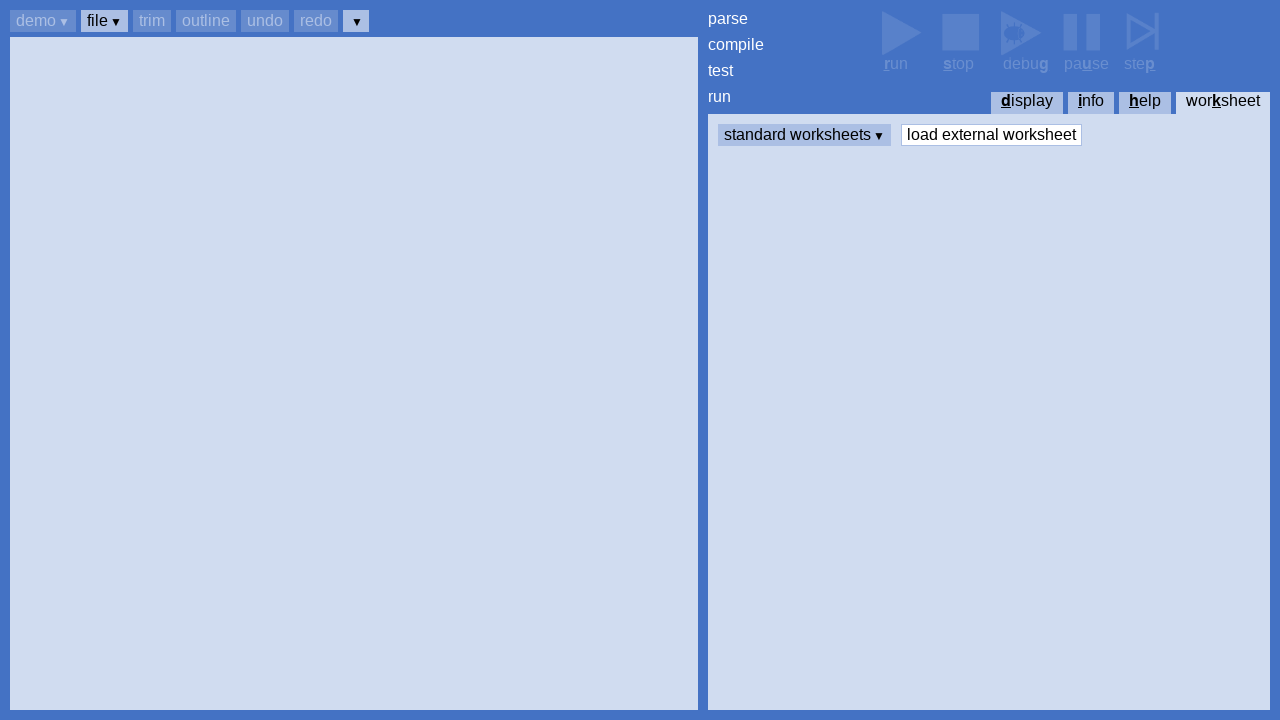

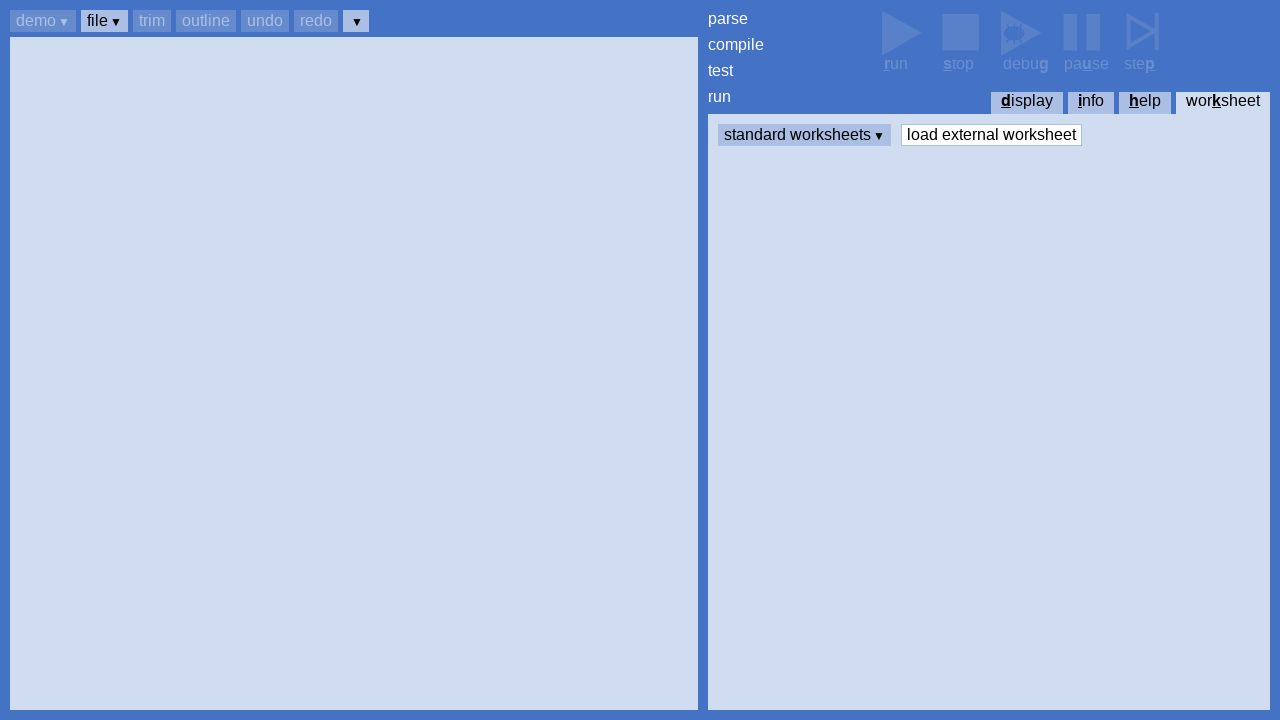